Tests right-click functionality by performing a context click action on a button element

Starting URL: https://demoqa.com/buttons

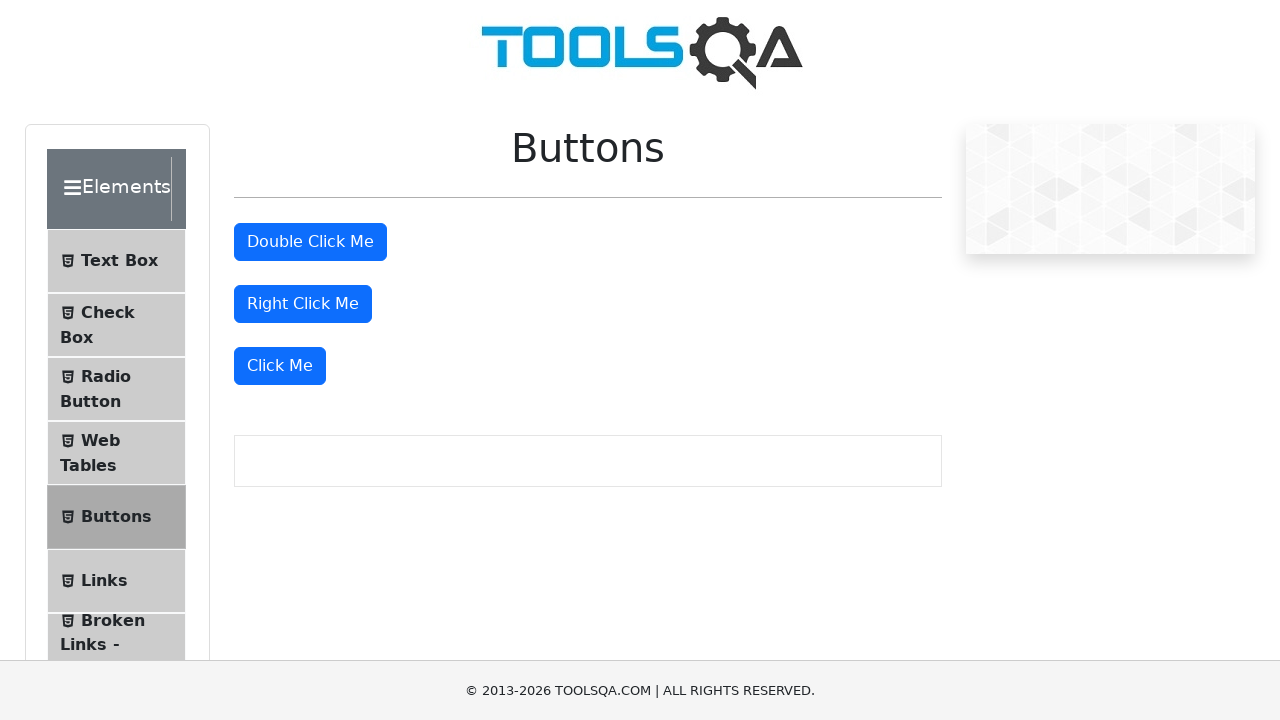

Located the right-click button element
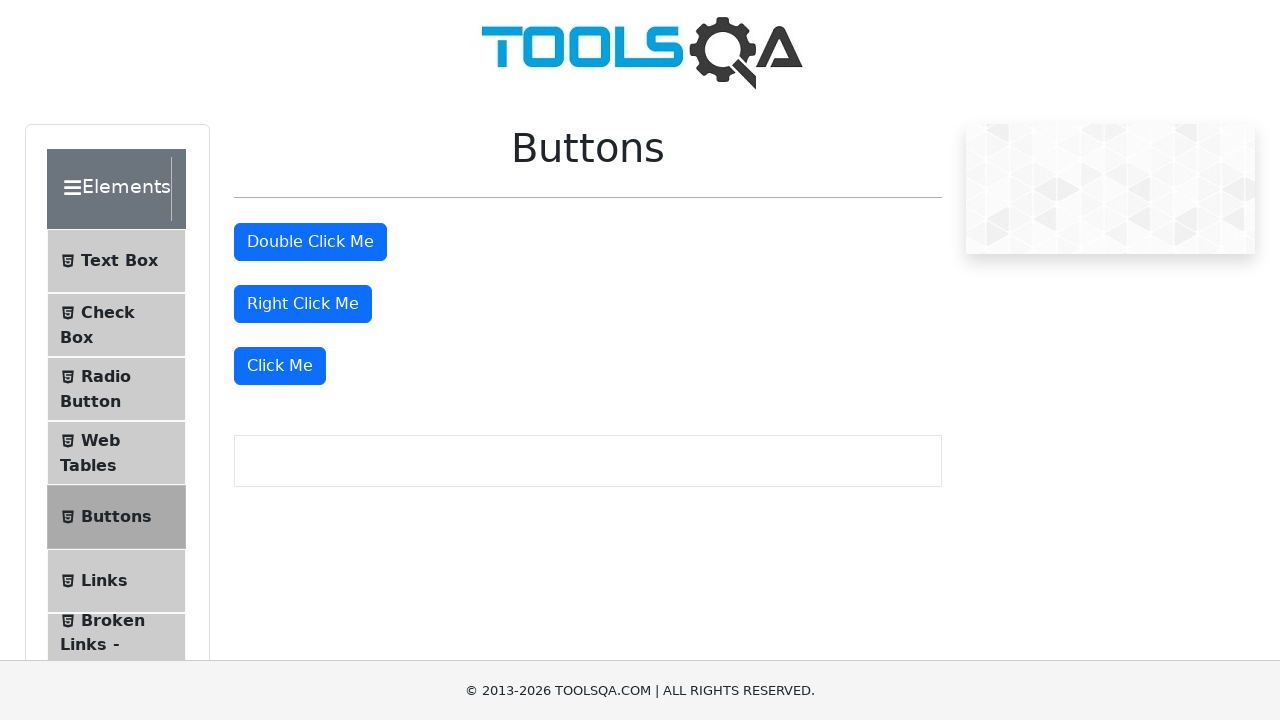

Performed right-click (context click) action on the button at (303, 304) on #rightClickBtn
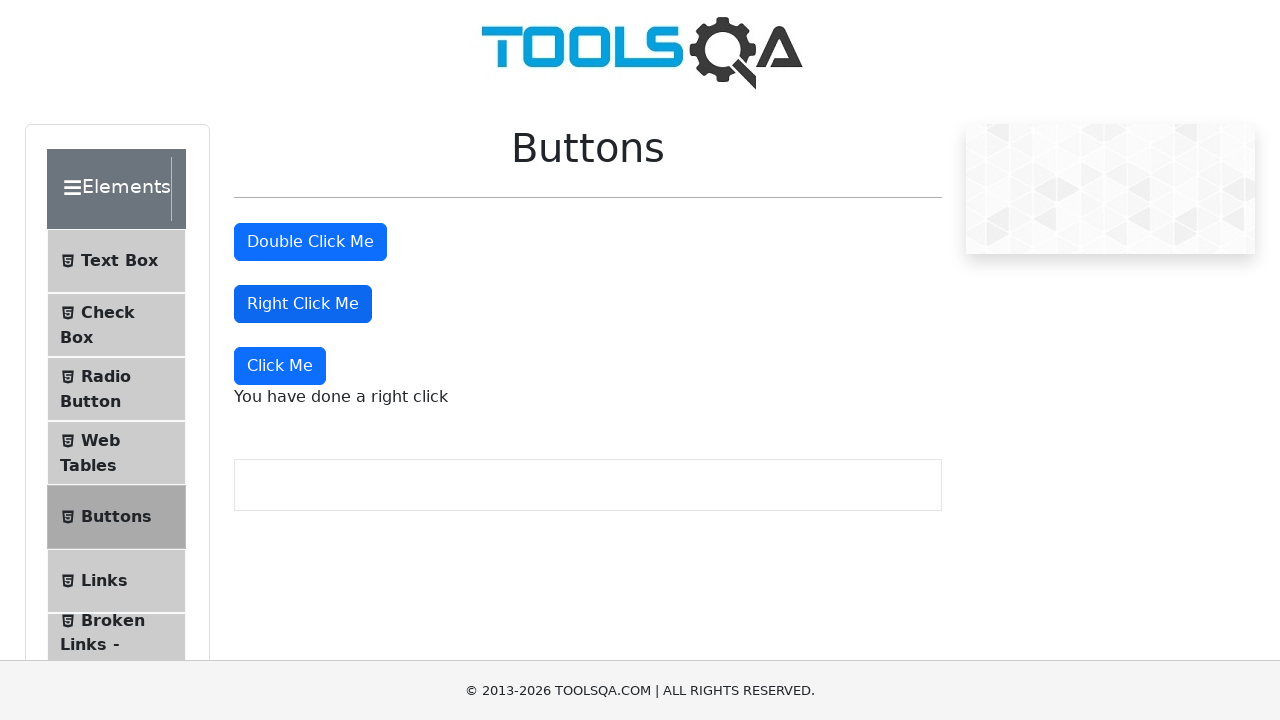

Waited 1 second for right-click context menu to appear
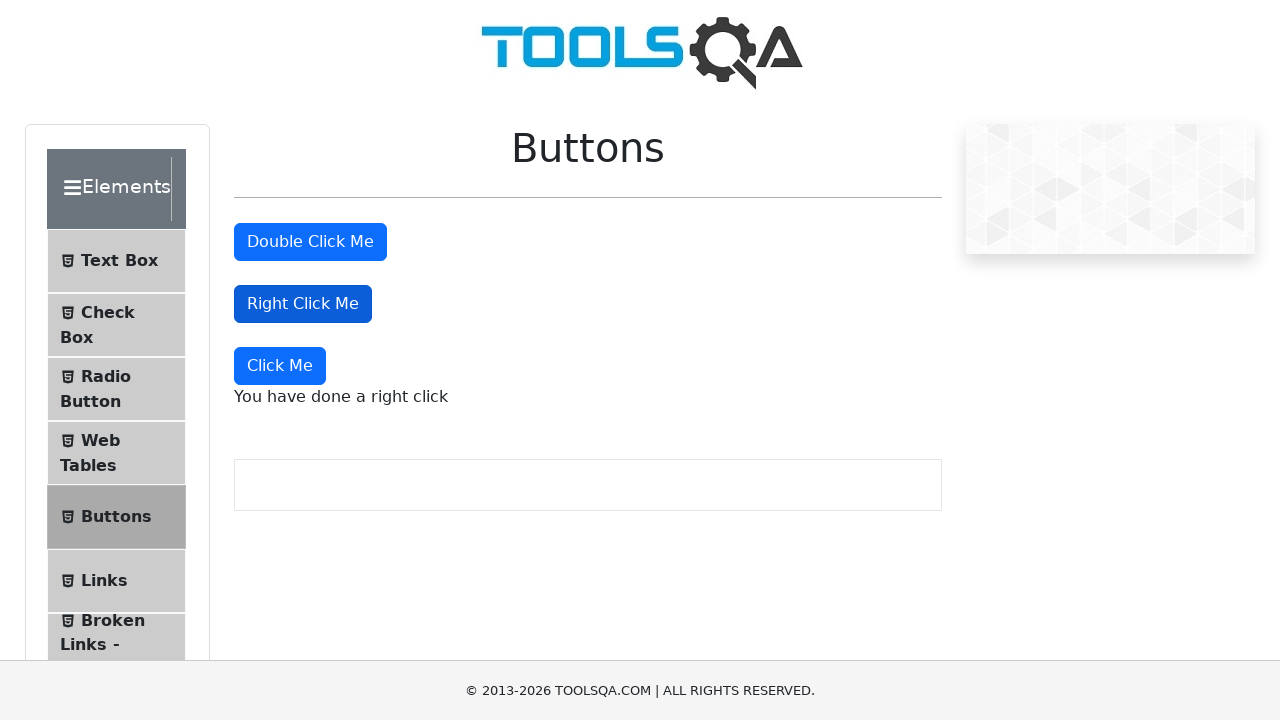

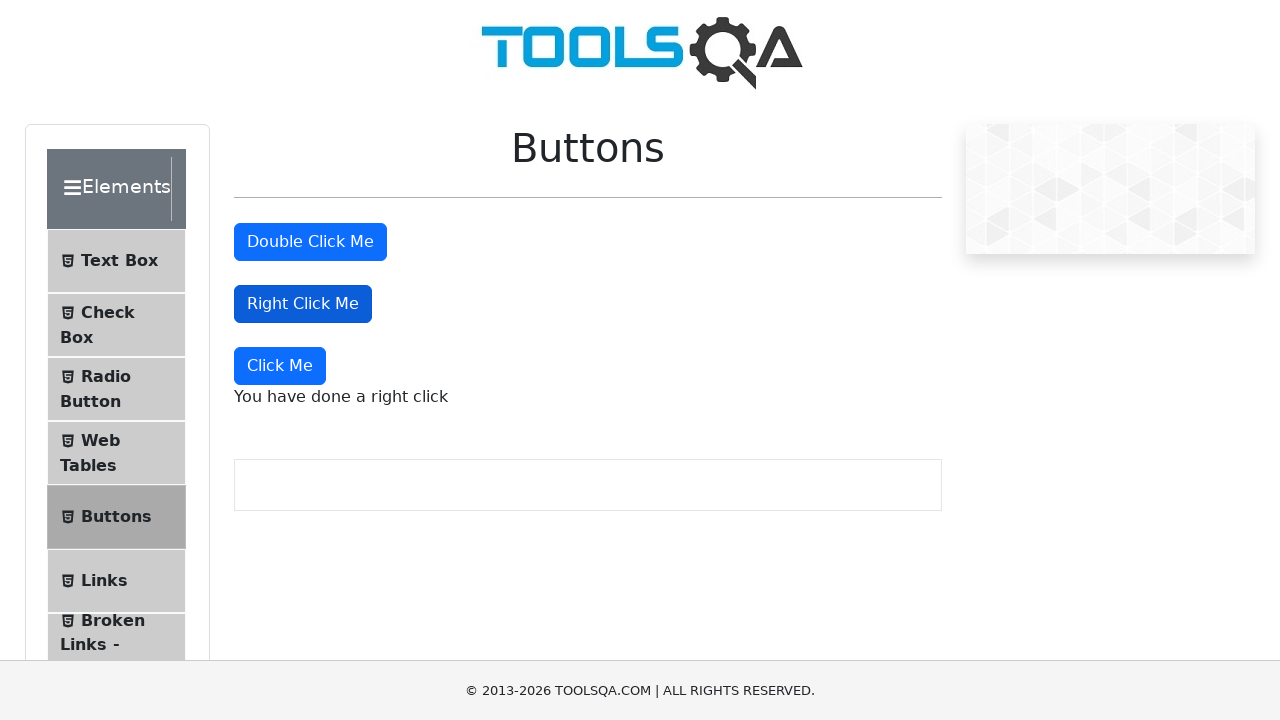